Tests the mortgage calculator functionality by entering home value, down payment, and interest rate, then submitting the calculation and verifying the monthly payment result.

Starting URL: https://www.mortgagecalculator.org/

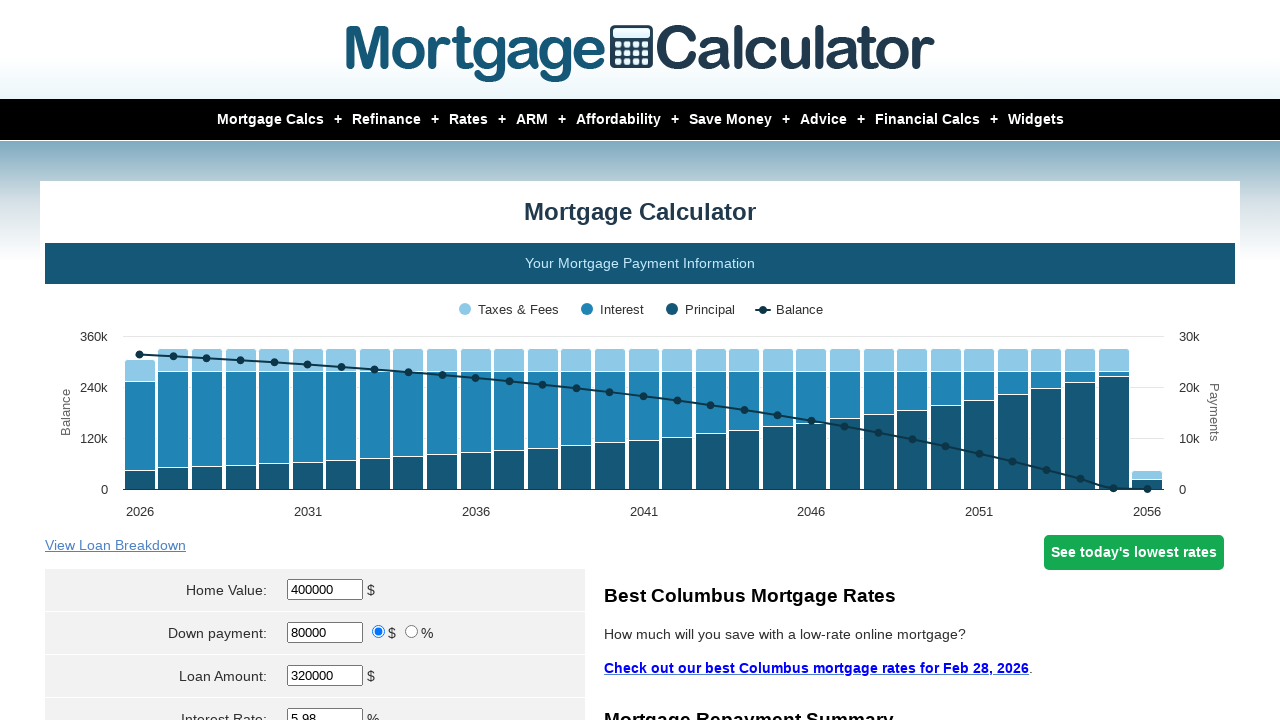

Cleared home value field on #homeval
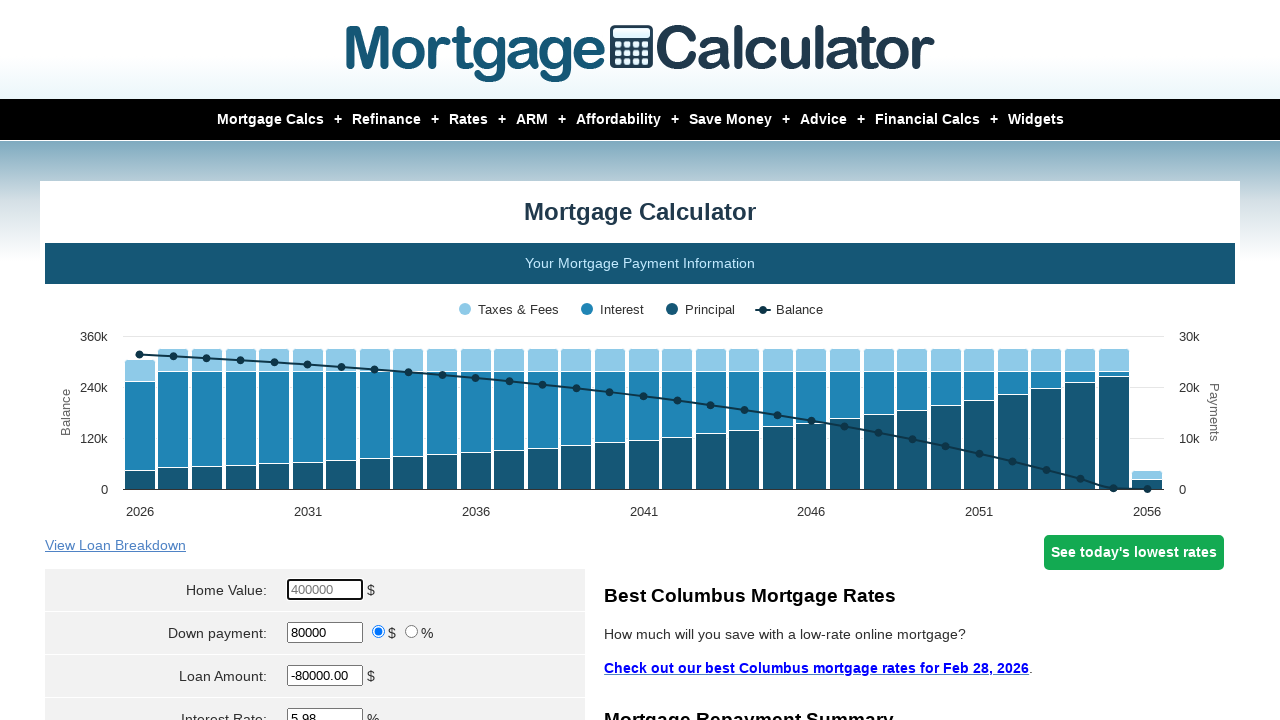

Entered home value of $200,000 on #homeval
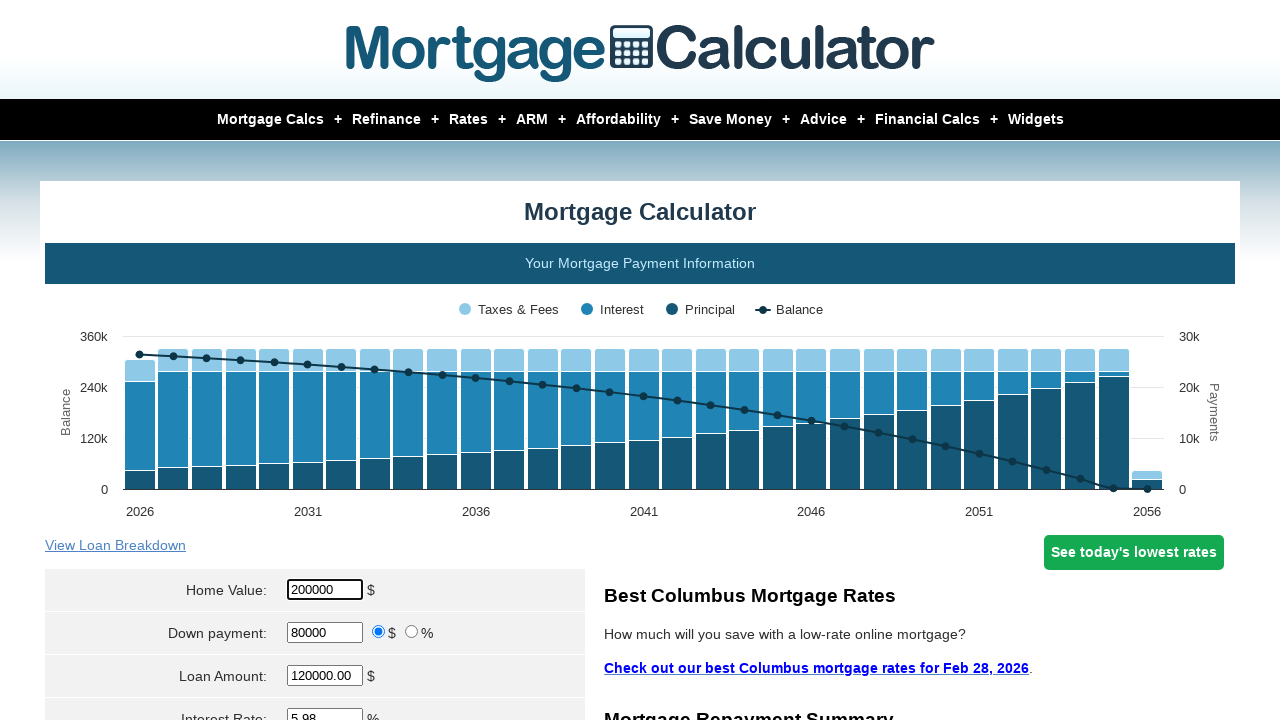

Cleared down payment field on #downpayment
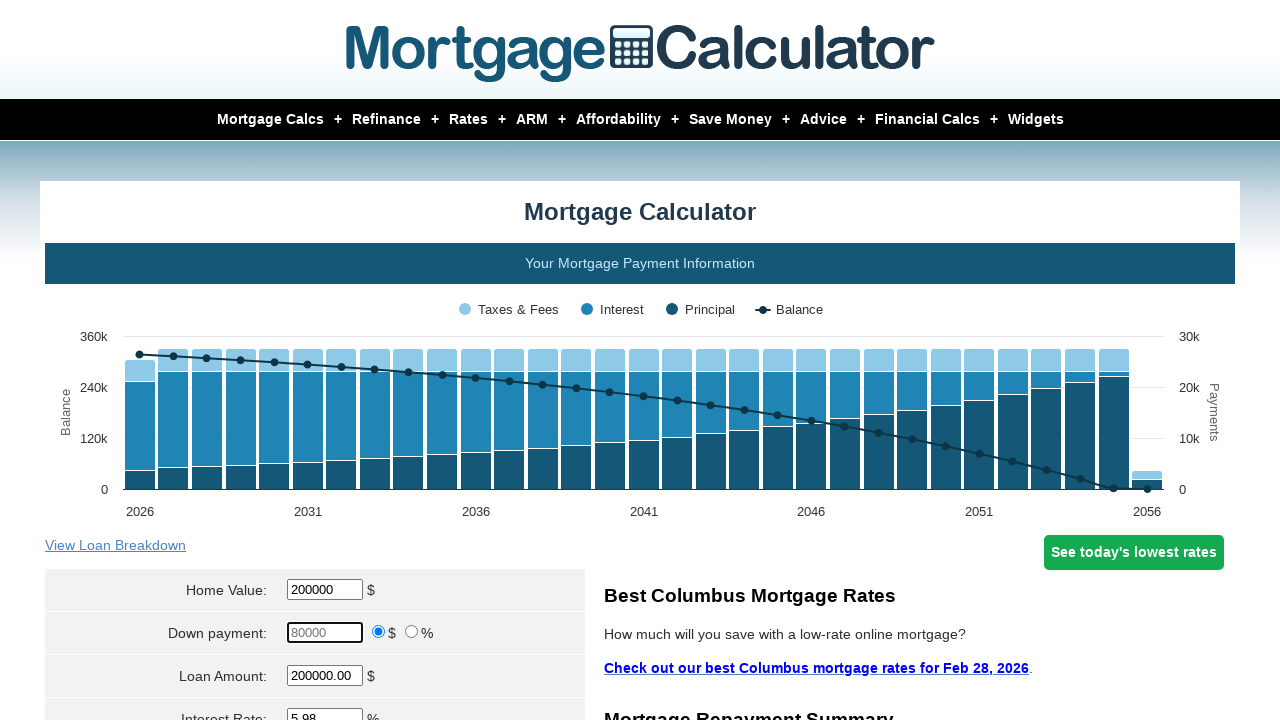

Entered down payment of $10,000 on #downpayment
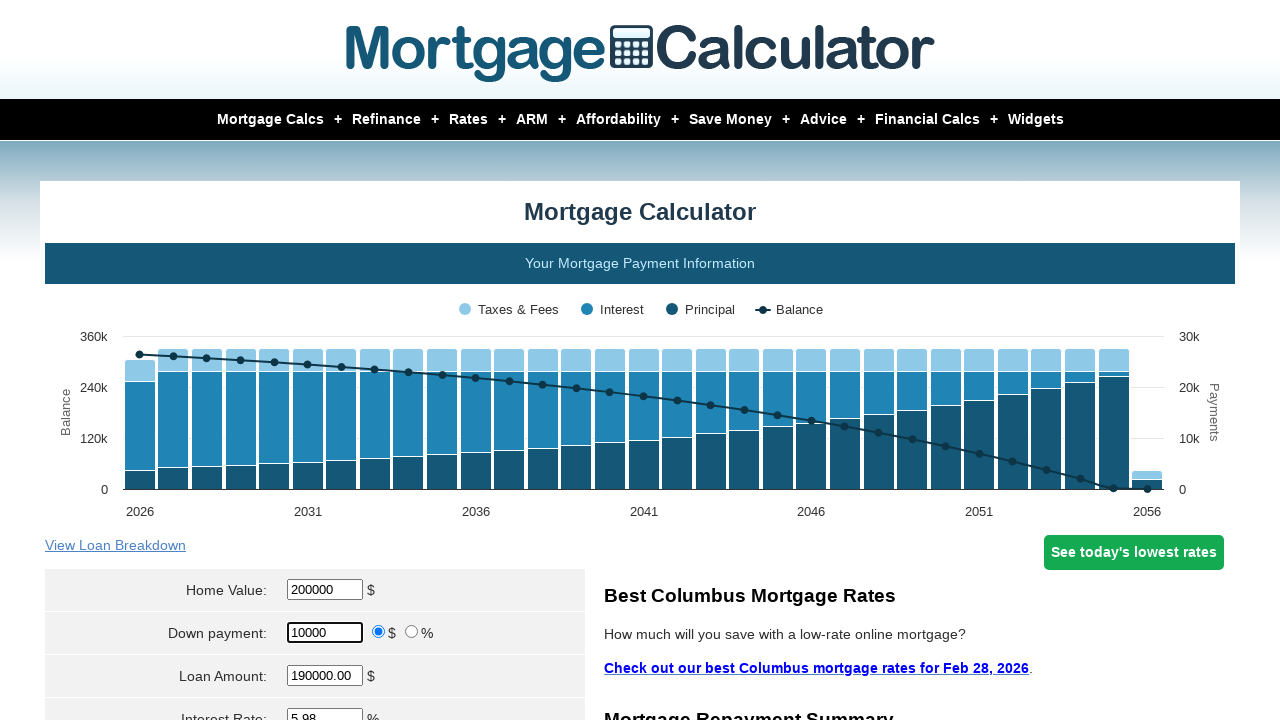

Entered interest rate of 5% on #intrstsrate
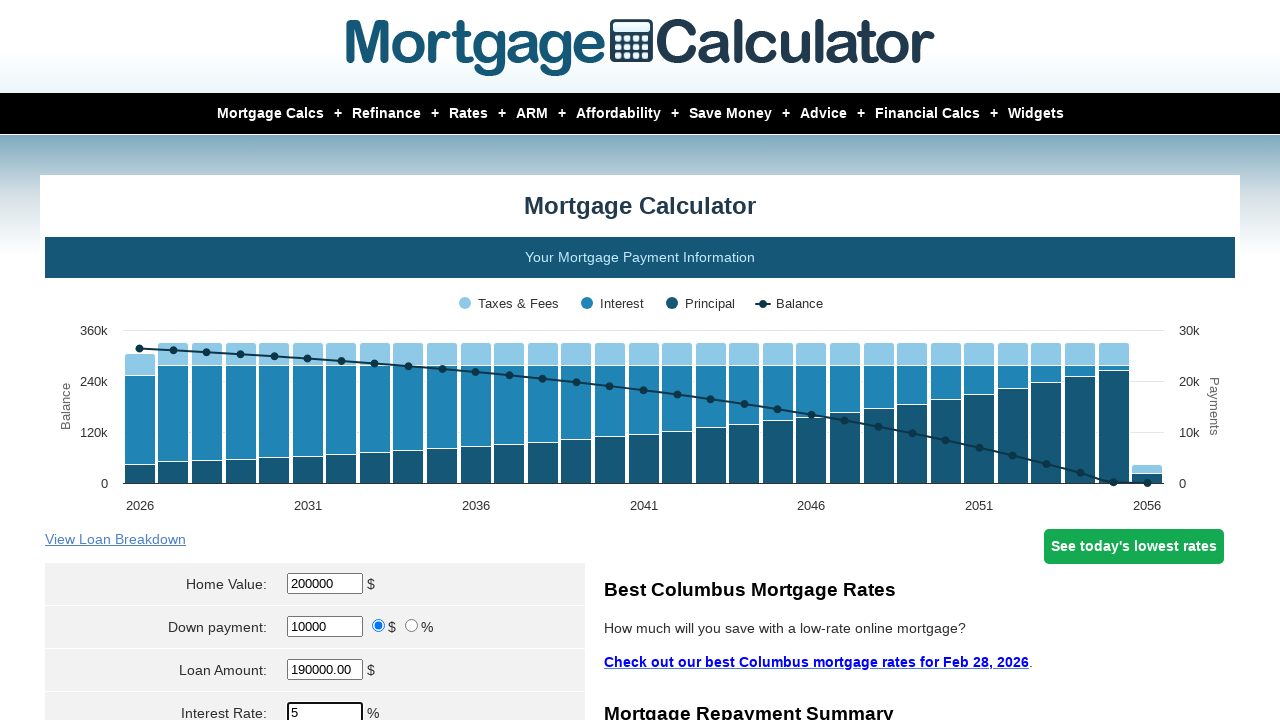

Clicked the calculate button at (315, 360) on input[name='cal']
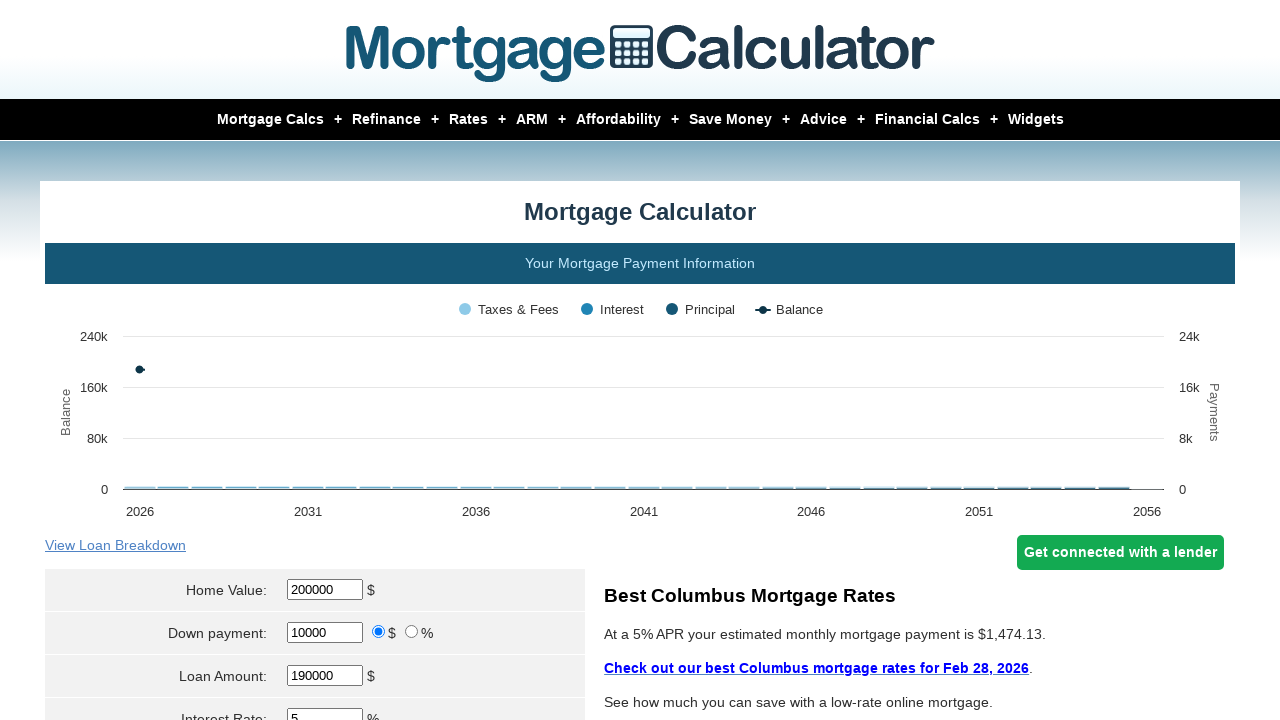

Monthly payment result appeared
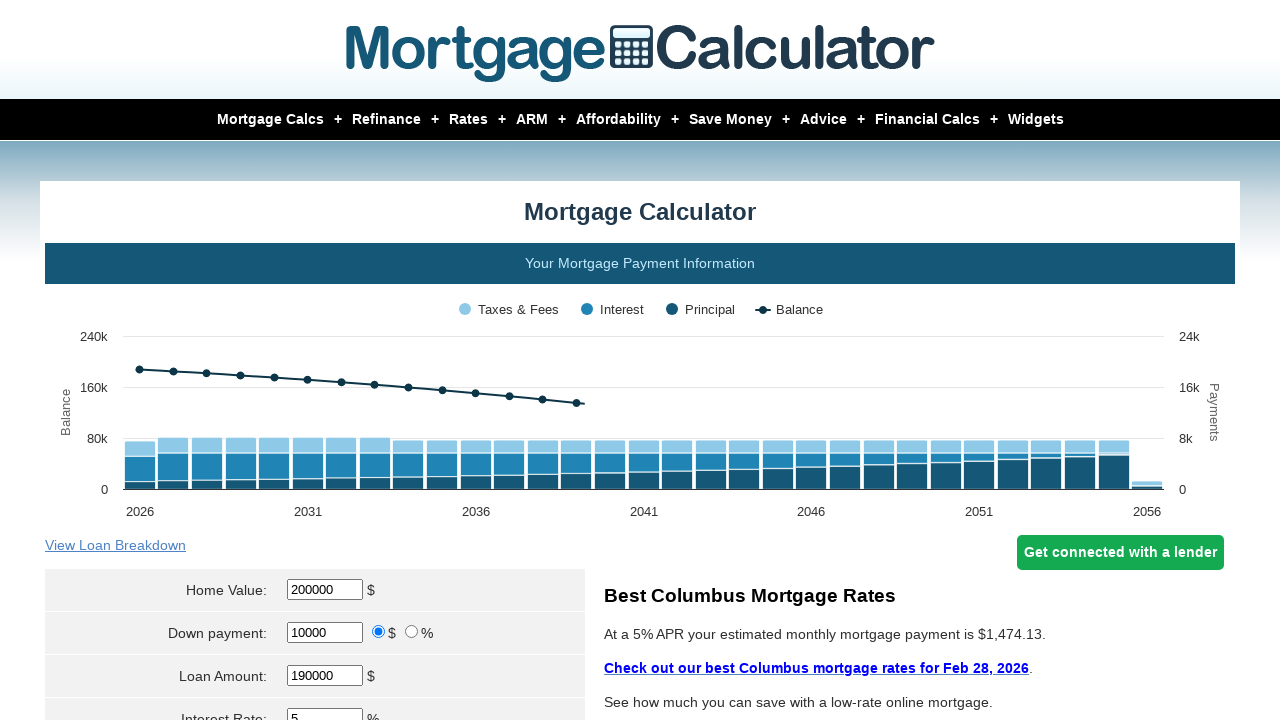

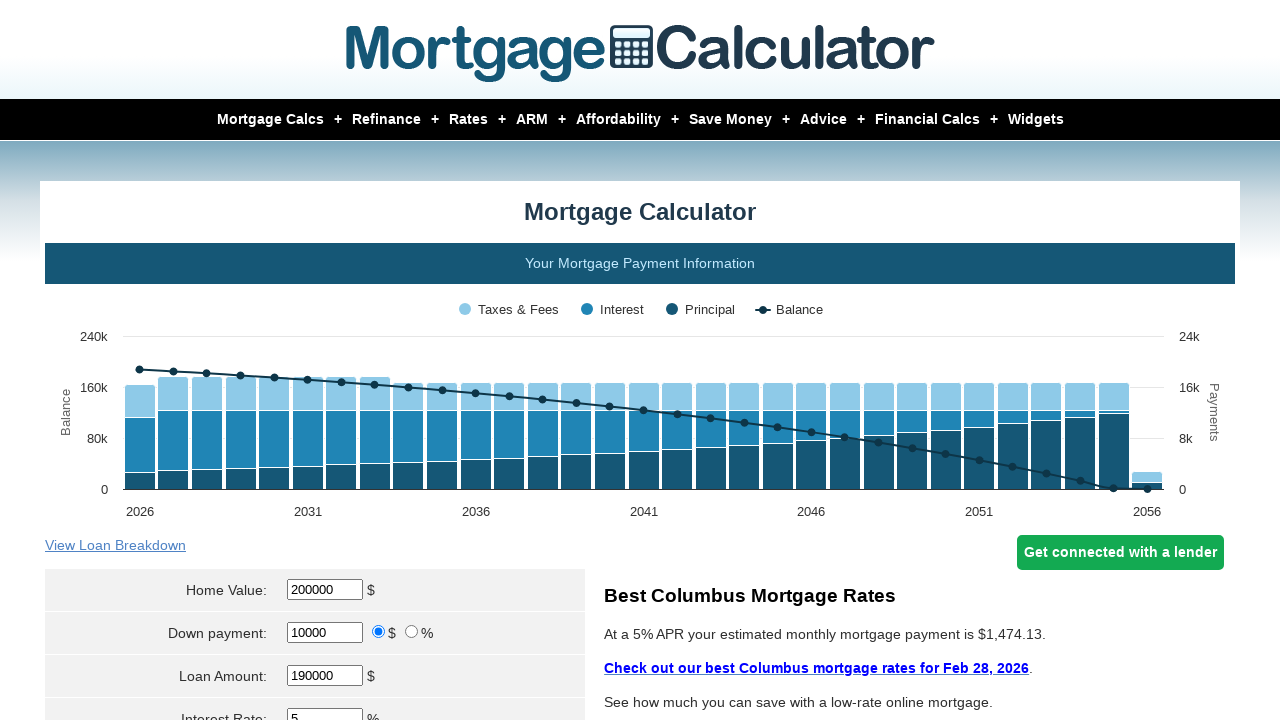